Tests clicking a confirm button, dismissing the dialog, then clicking again and accepting the dialog

Starting URL: http://antoniotrindade.com.br/treinoautomacao/elementsweb.html

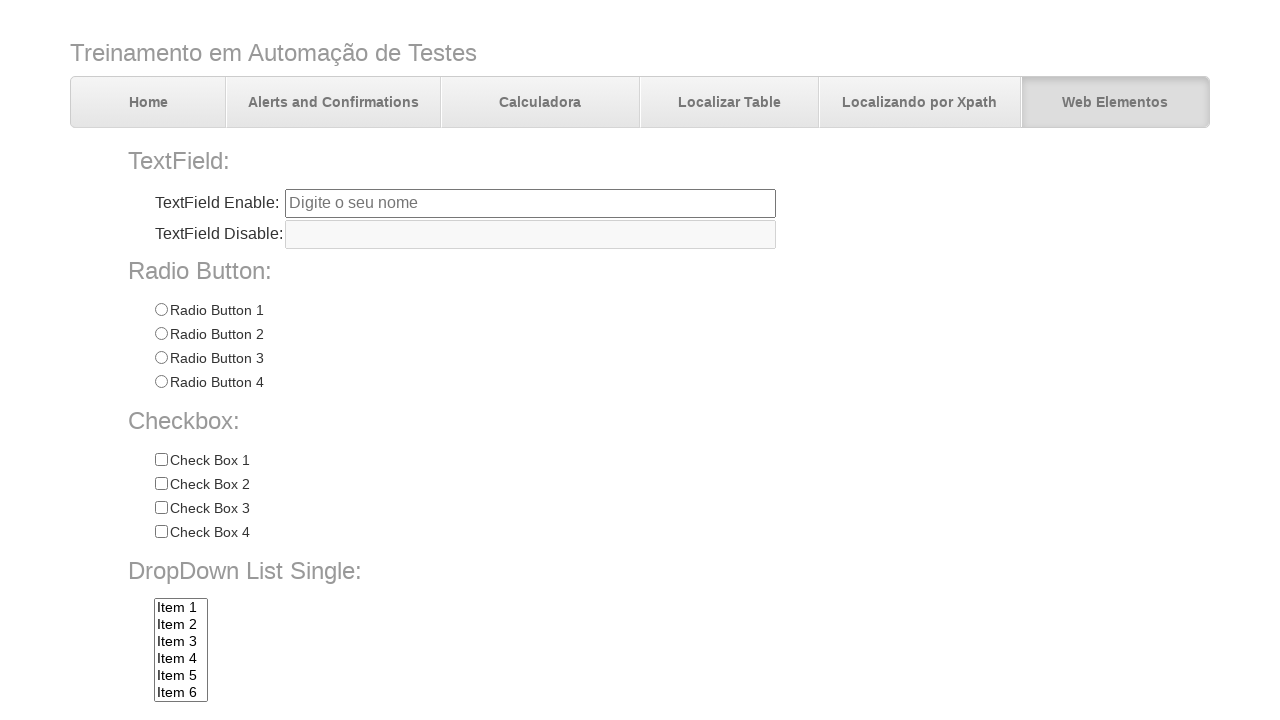

Dismissed confirm dialog with message 'Pressione um botão!' at (377, 672) on input[name='confirmbtn']
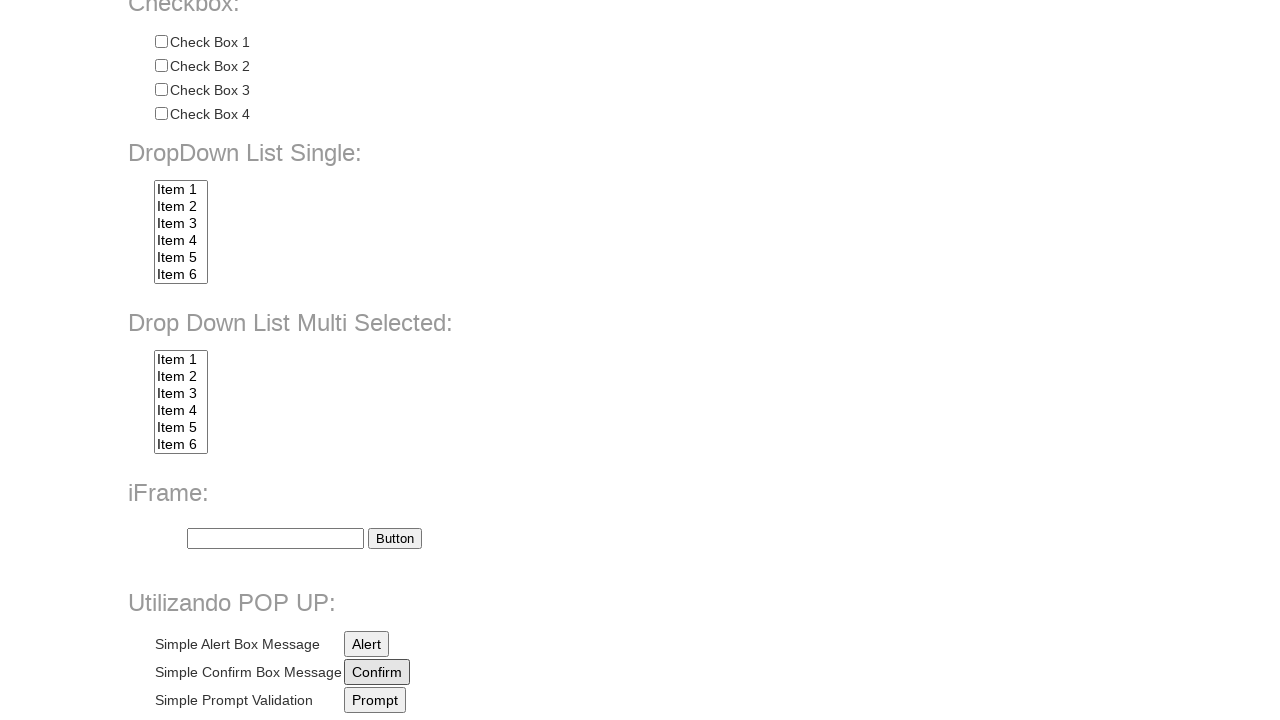

Clicked confirm button to trigger first dialog
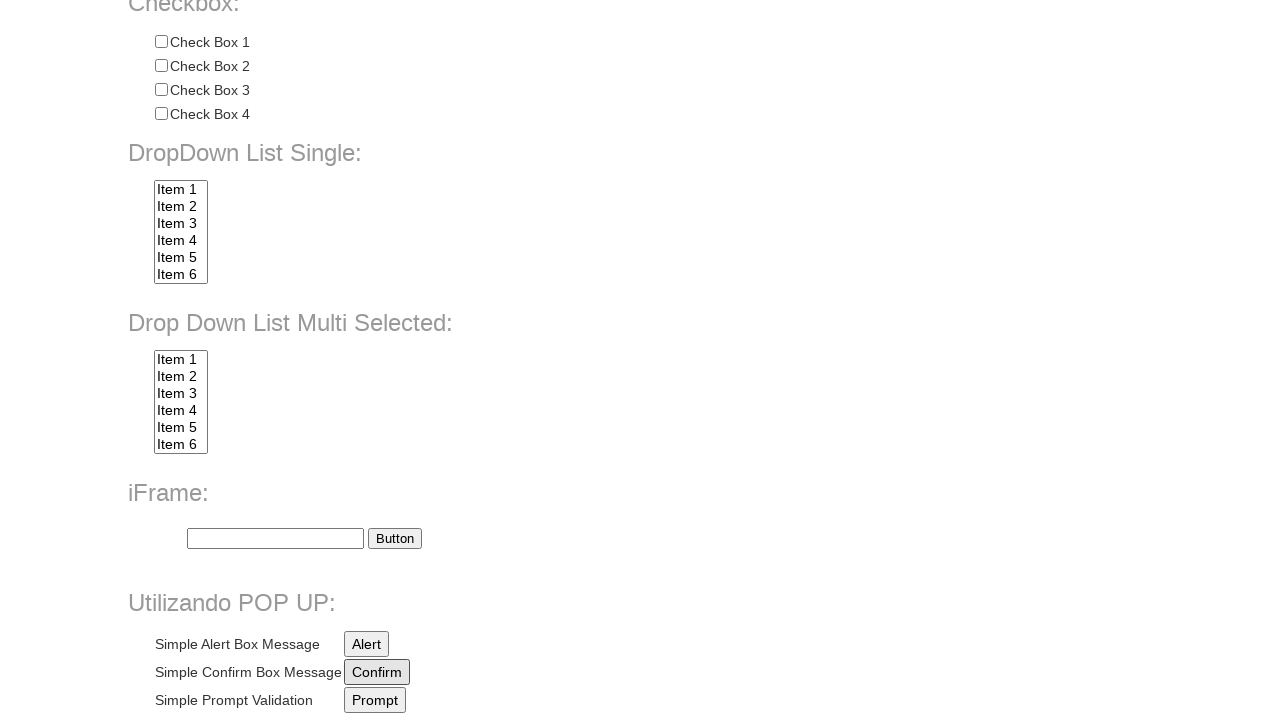

Waited 500ms after dismissing dialog
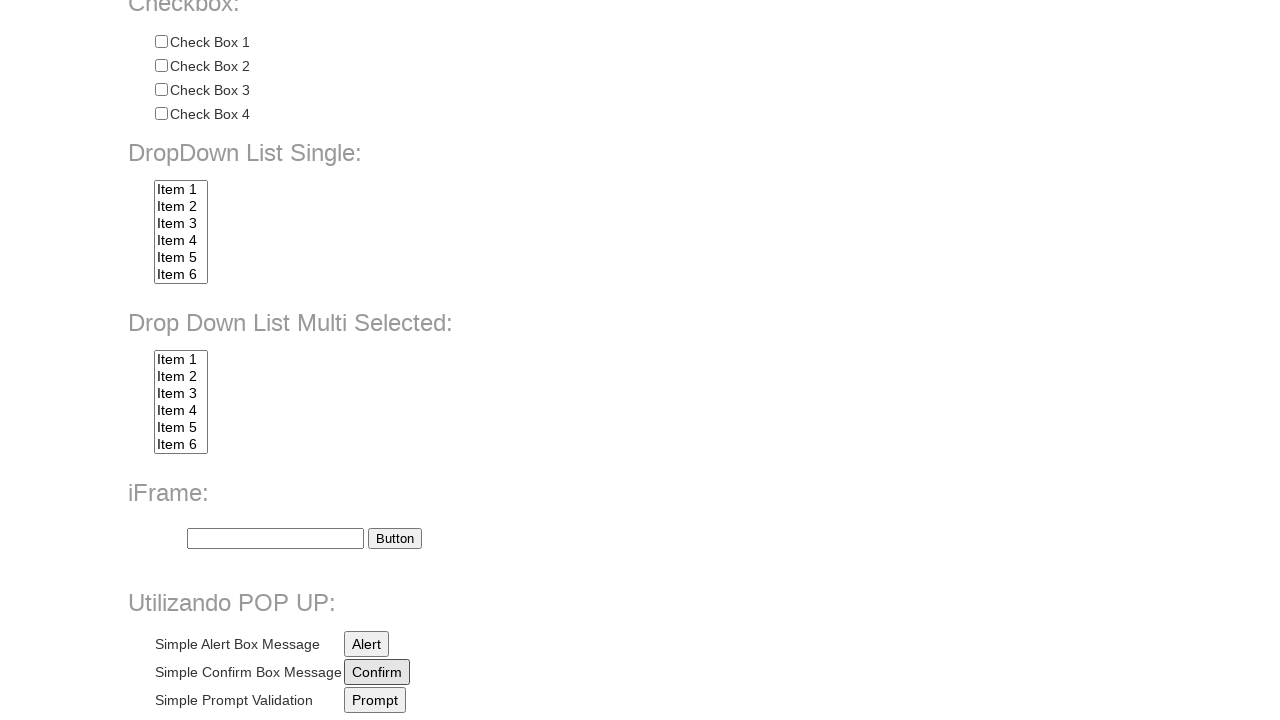

Accepted confirm dialog with message 'Pressione um botão!' at (377, 672) on input[name='confirmbtn']
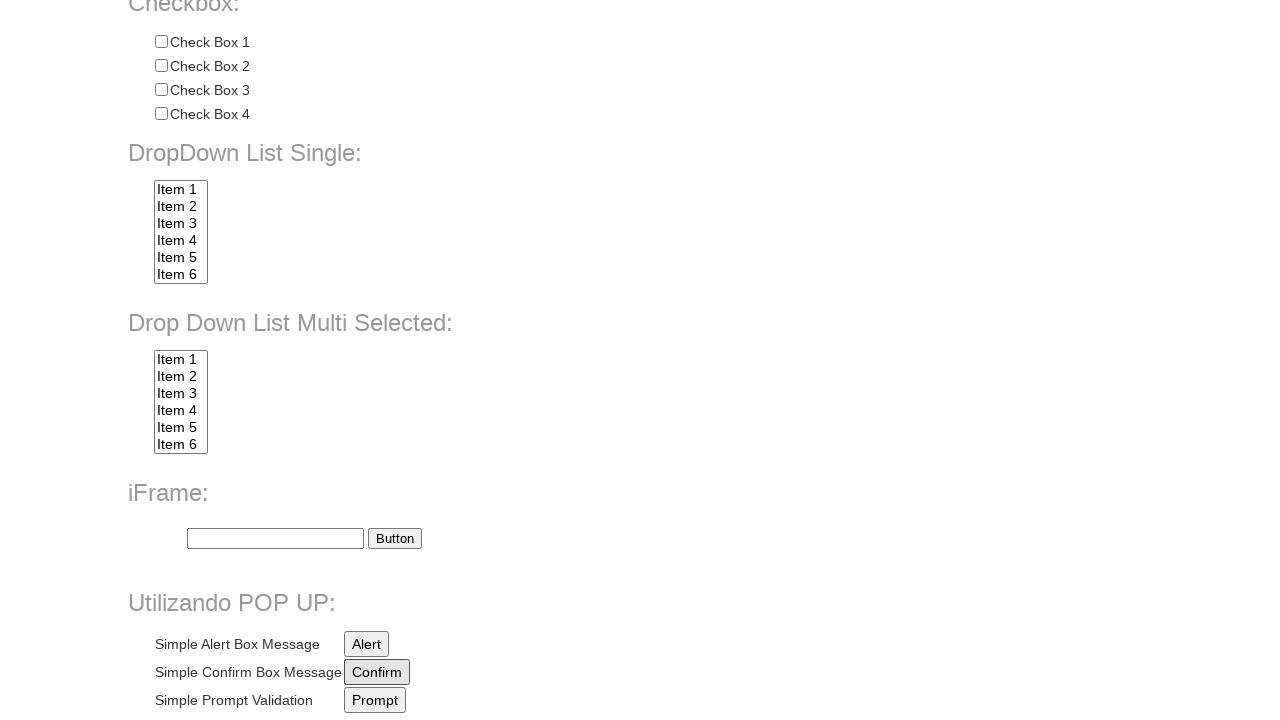

Clicked confirm button to trigger second dialog
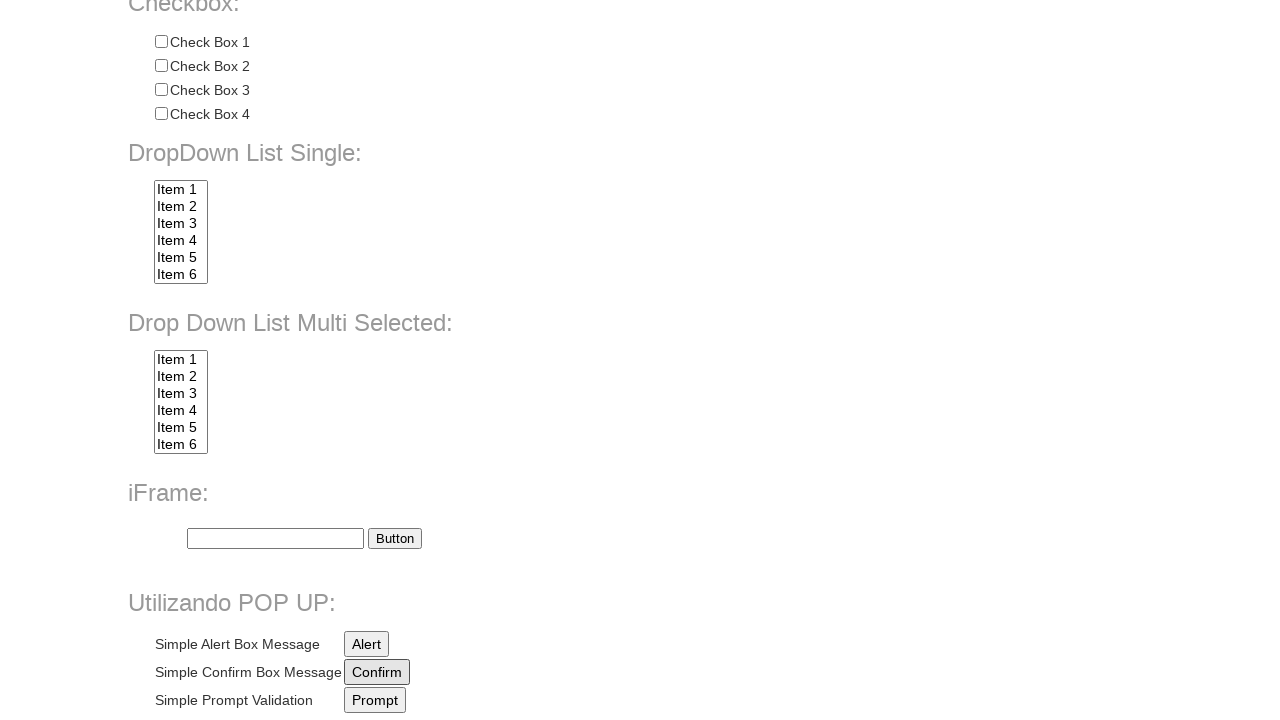

Waited 500ms after accepting dialog
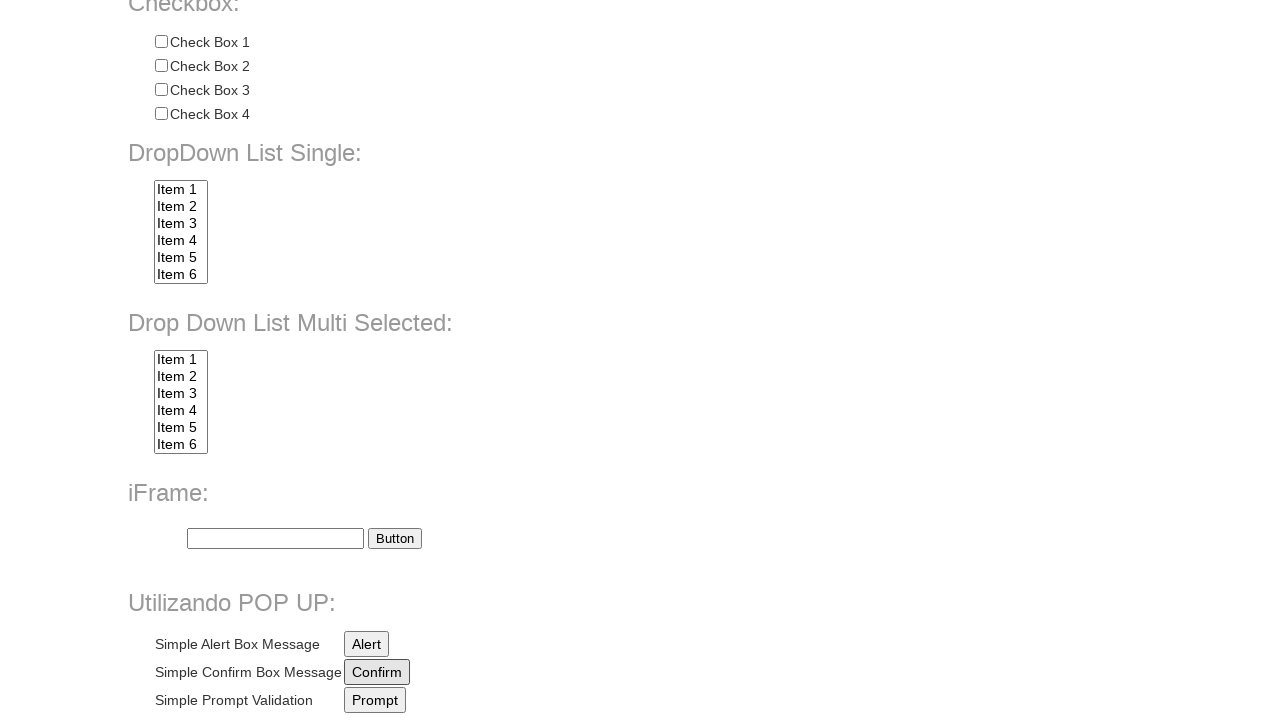

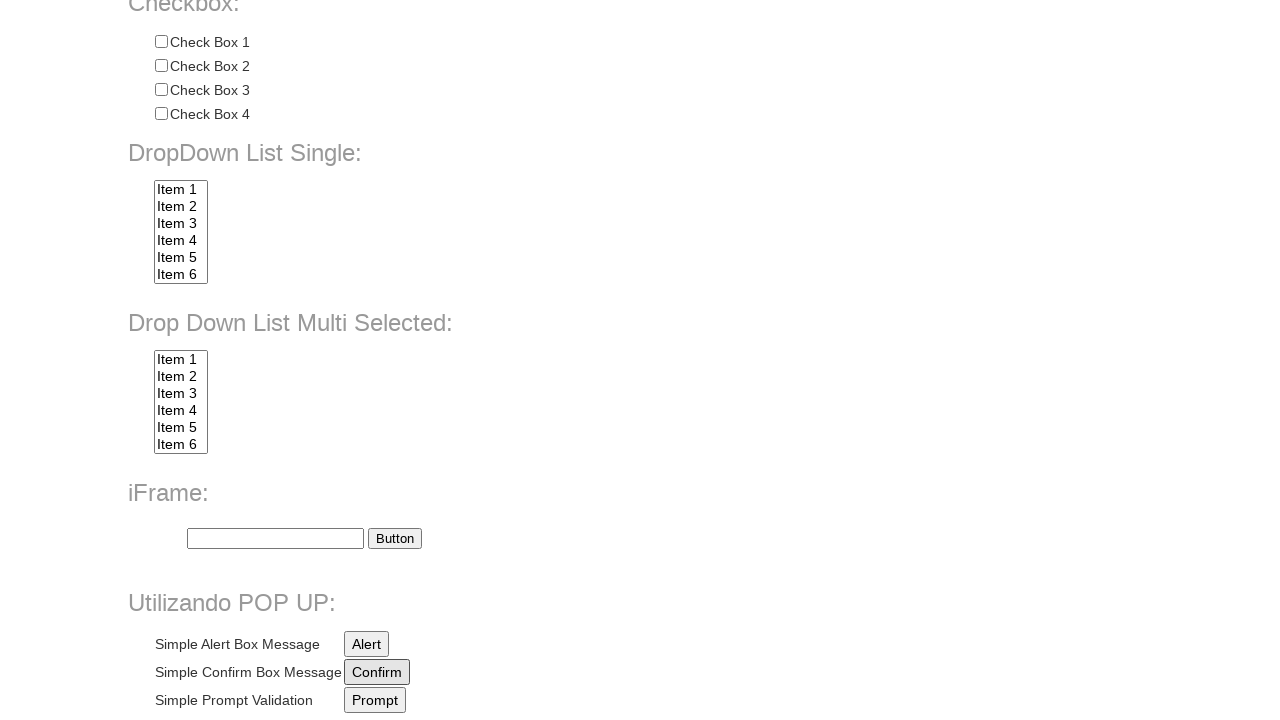